Tests that entering a valid number (79) with a non-perfect square root displays an alert with the correct calculation result with decimal

Starting URL: https://kristinek.github.io/site/tasks/enter_a_number

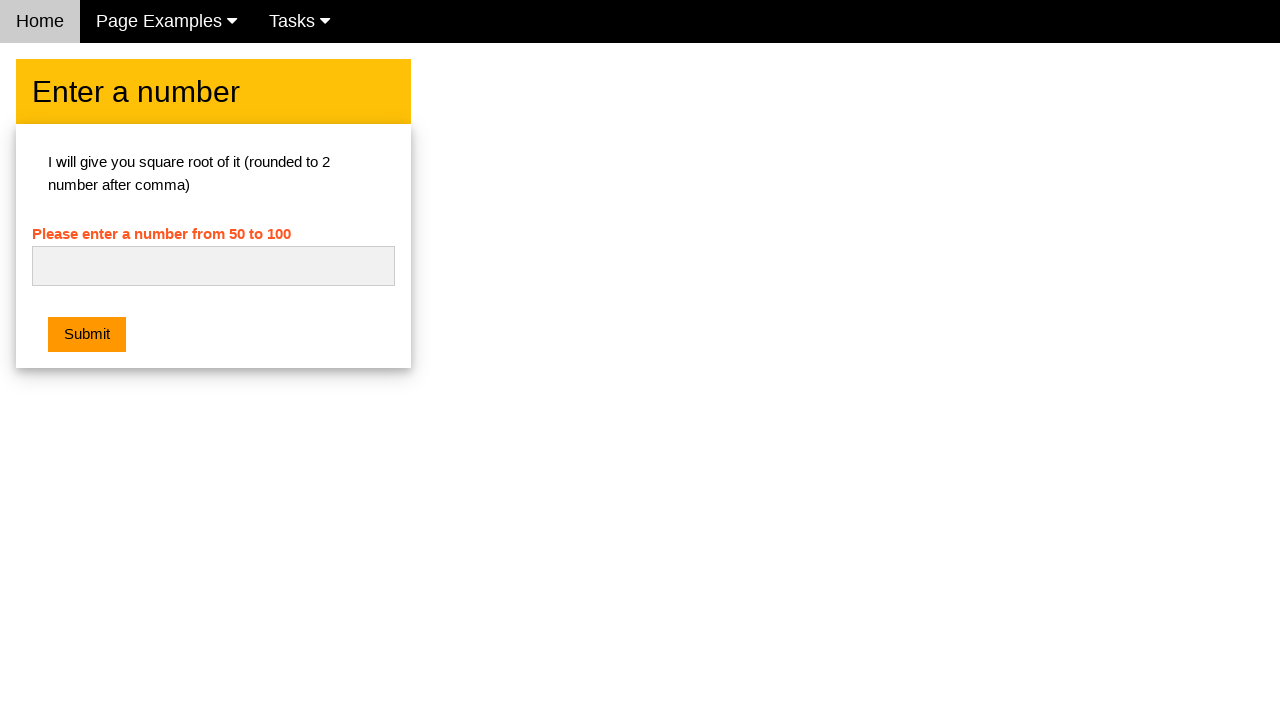

Filled input field with '79' on #numb
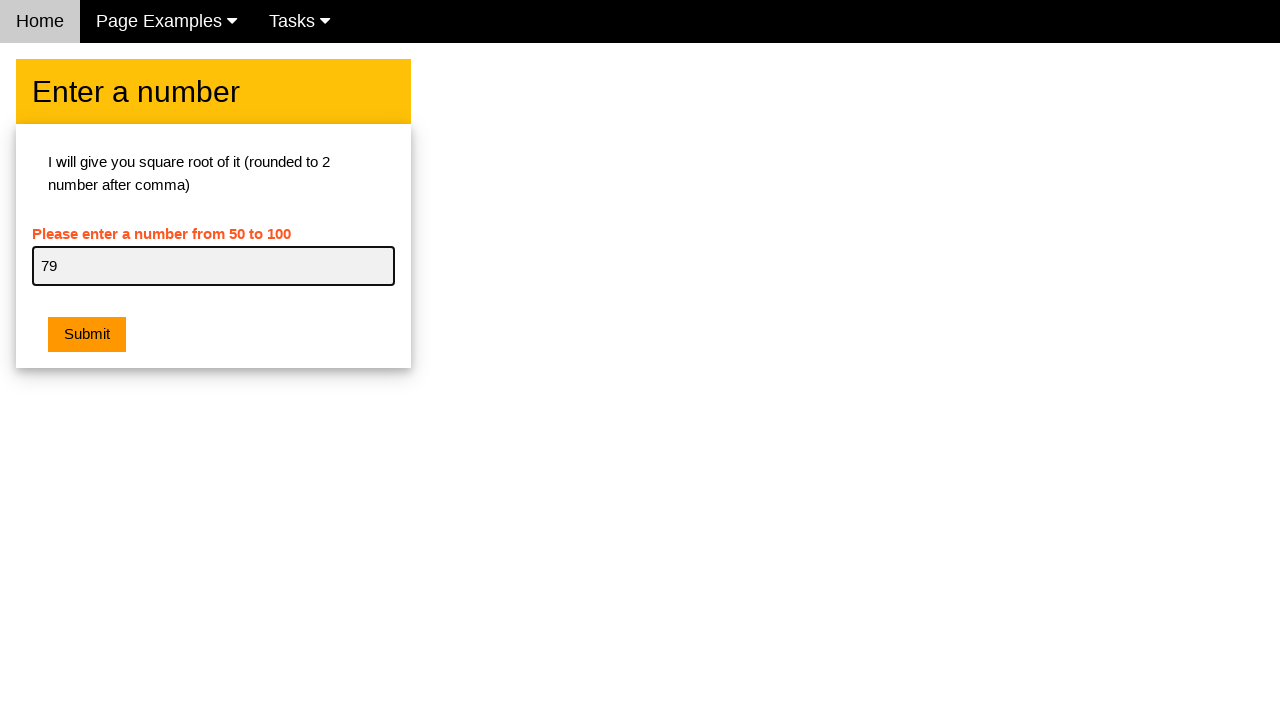

Set up dialog handler to validate square root calculation alert
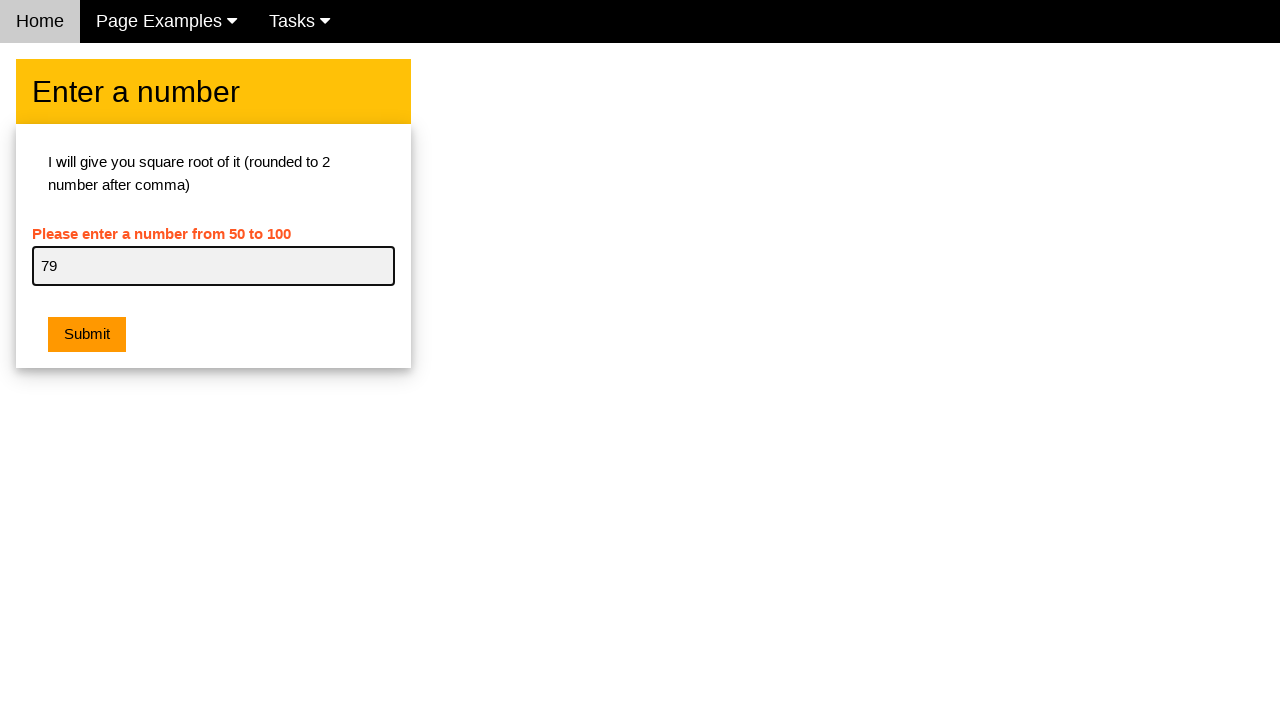

Clicked submit button to trigger alert at (87, 335) on .w3-btn
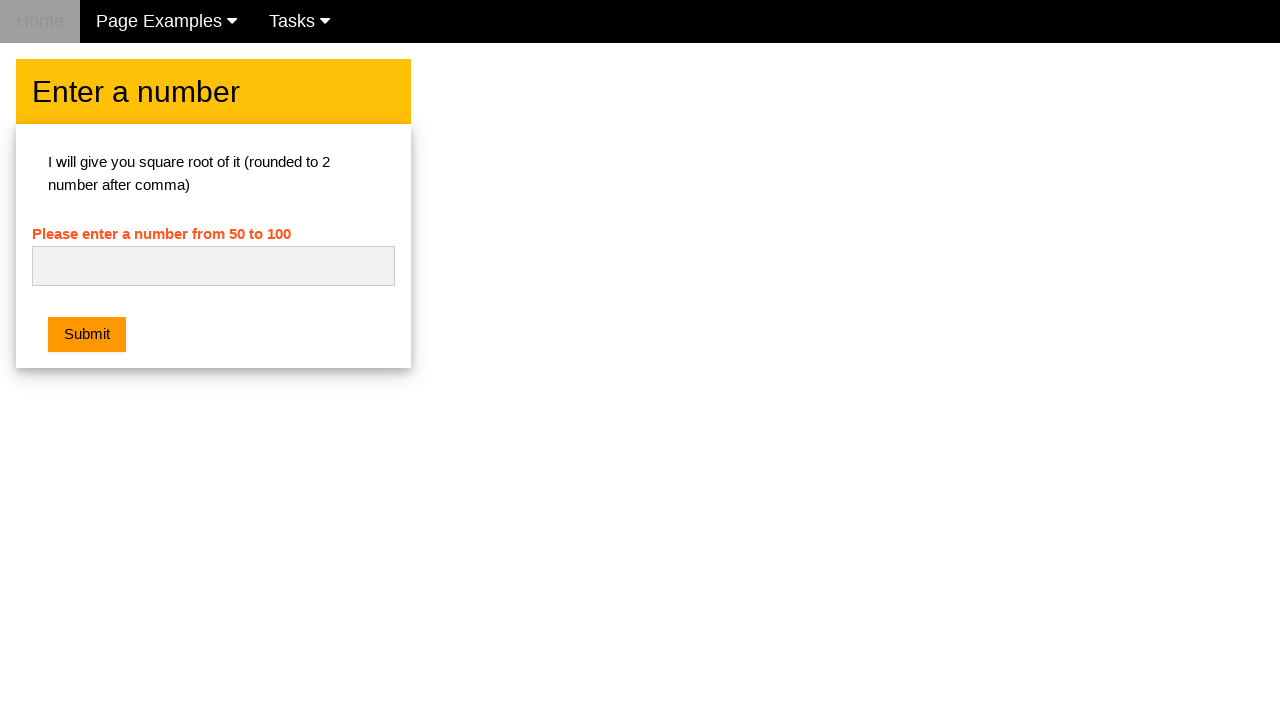

Dialog handled successfully with correct square root calculation
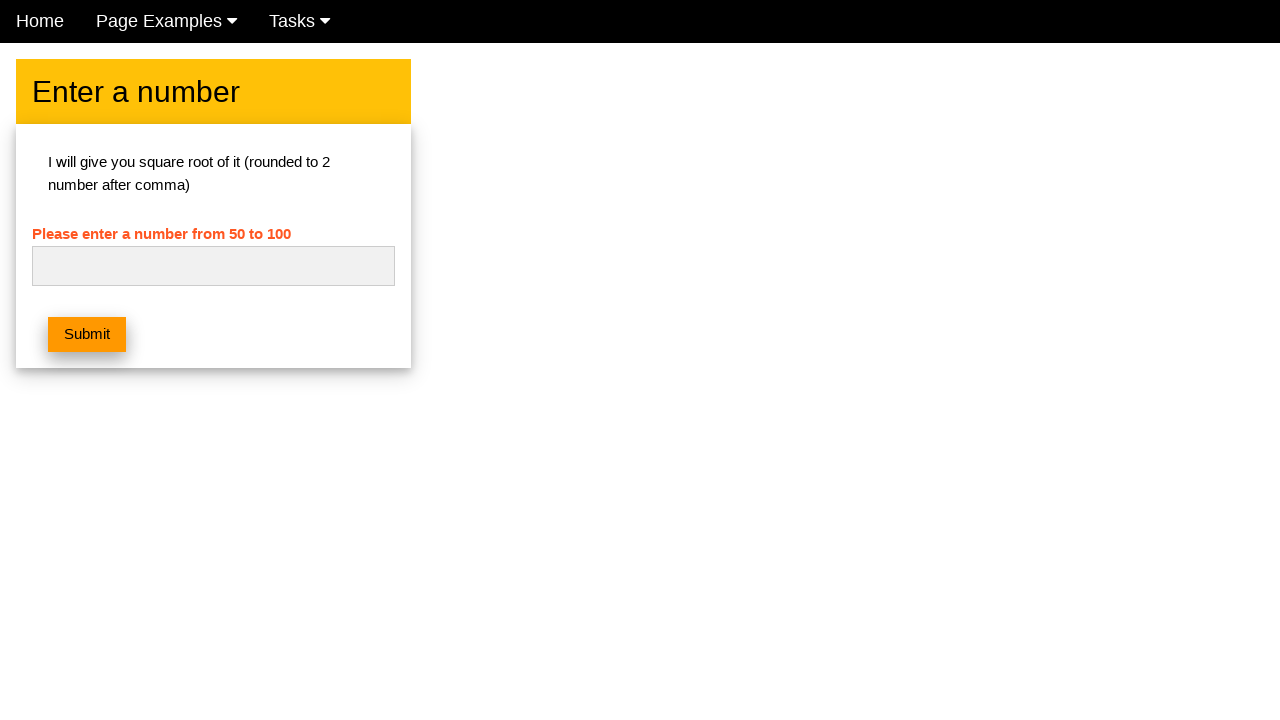

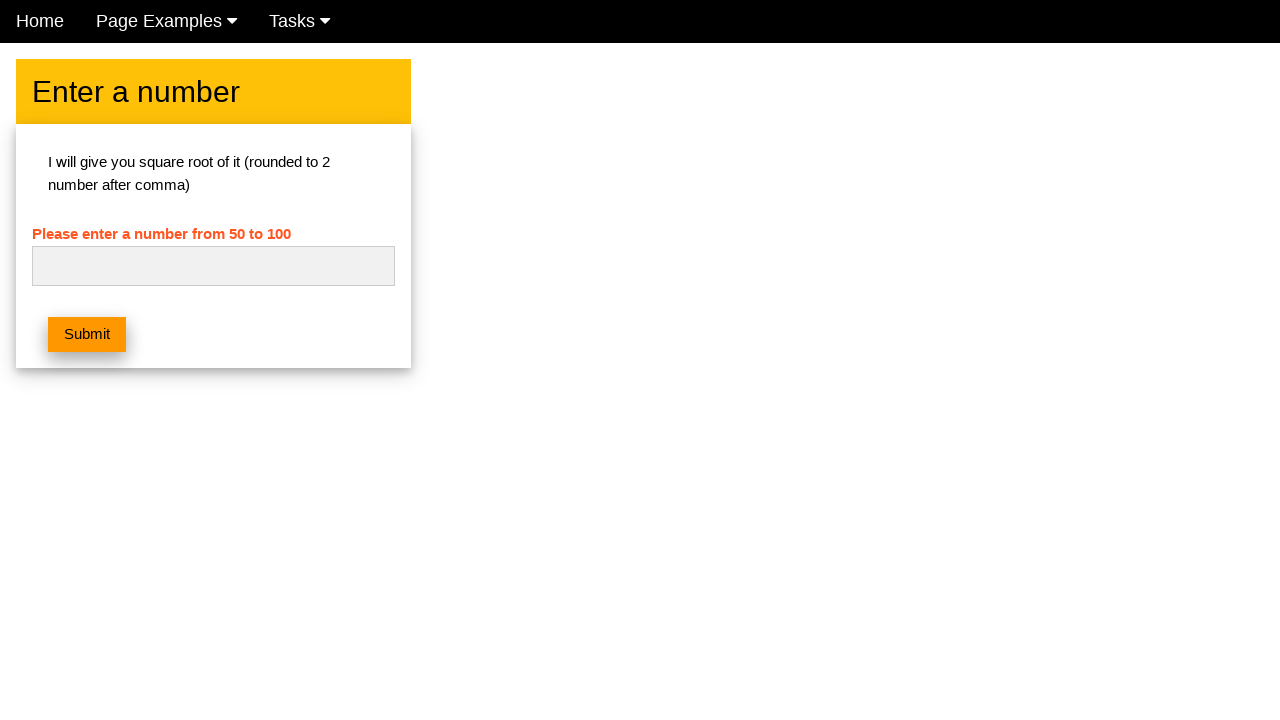